Tests handling of a confirmation alert by clicking a button to trigger it, accepting the confirmation, and verifying the result shows "Ok" was clicked

Starting URL: https://the-internet.herokuapp.com/javascript_alerts

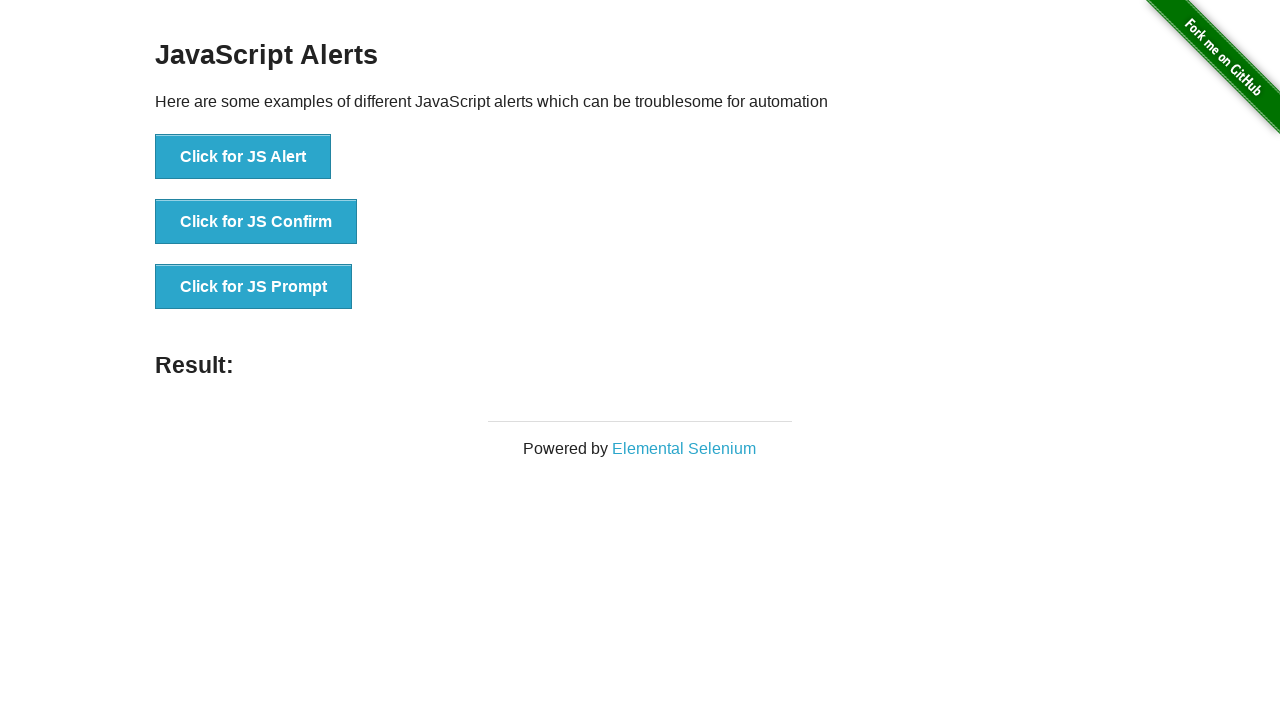

Set up dialog handler to accept confirmation alerts
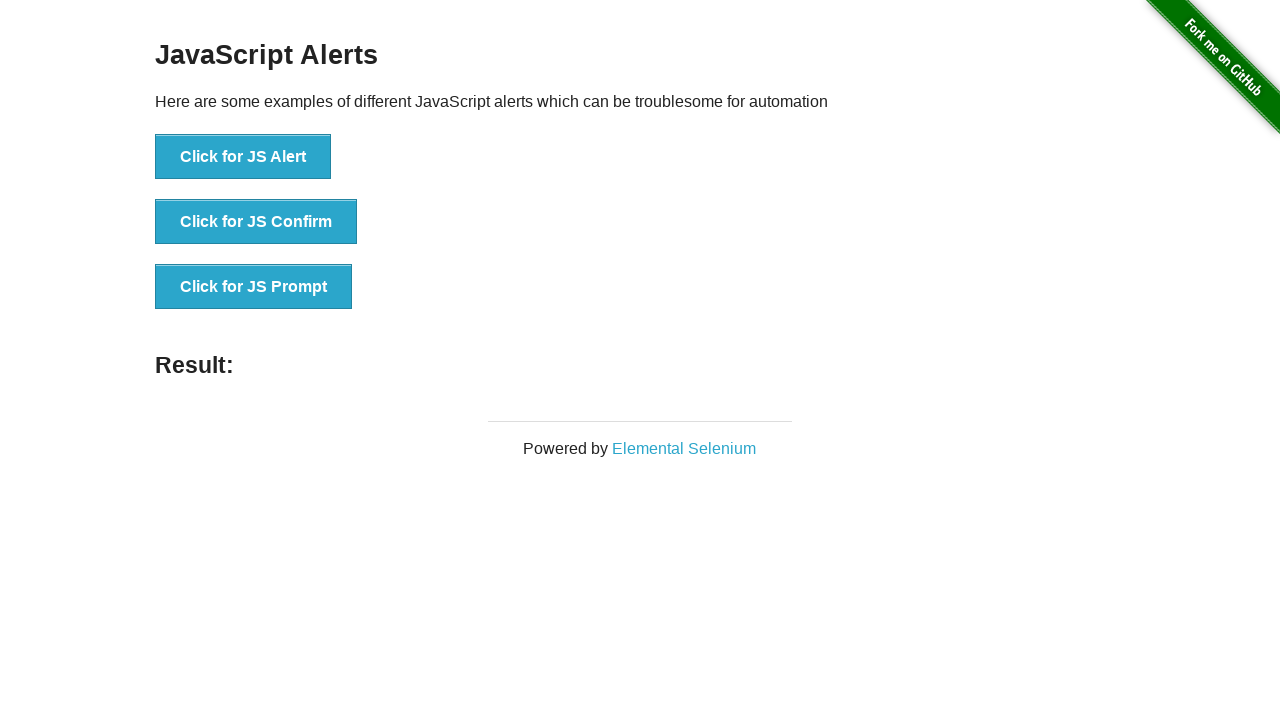

Clicked button to trigger confirmation alert at (256, 222) on xpath=//*[@id='content']/div/ul/li[2]/button
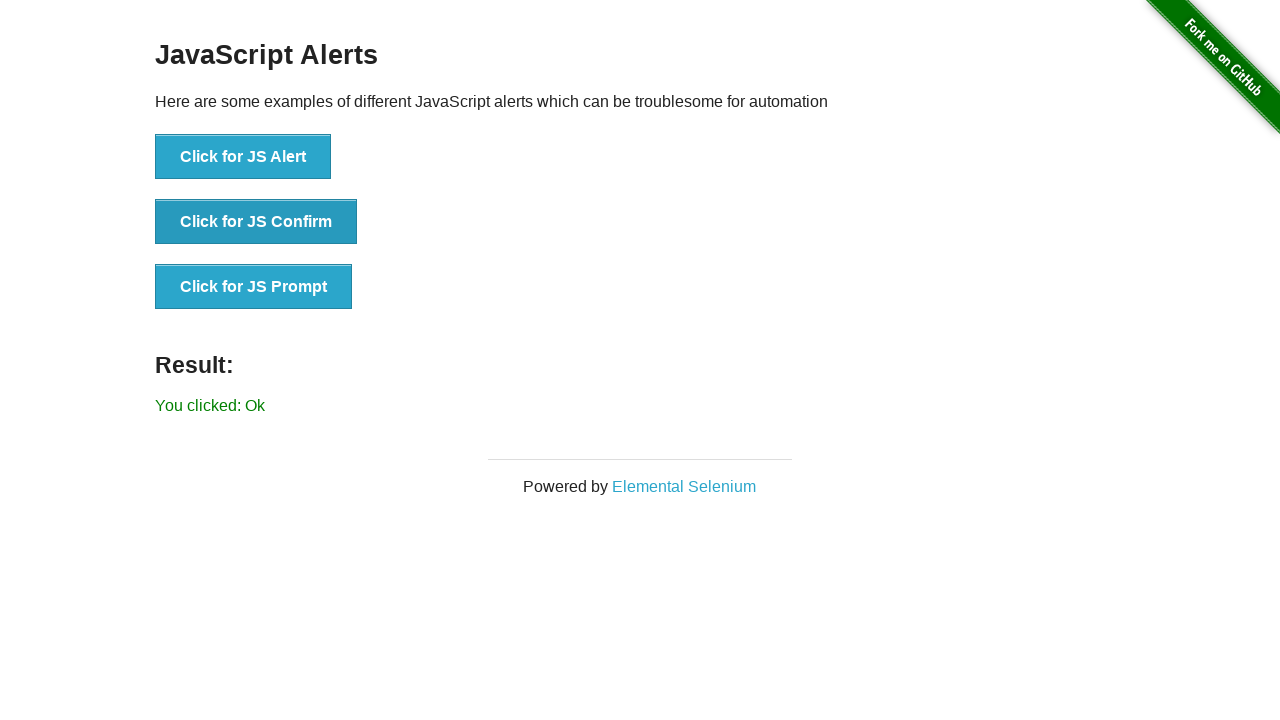

Confirmation alert was accepted and result message appeared
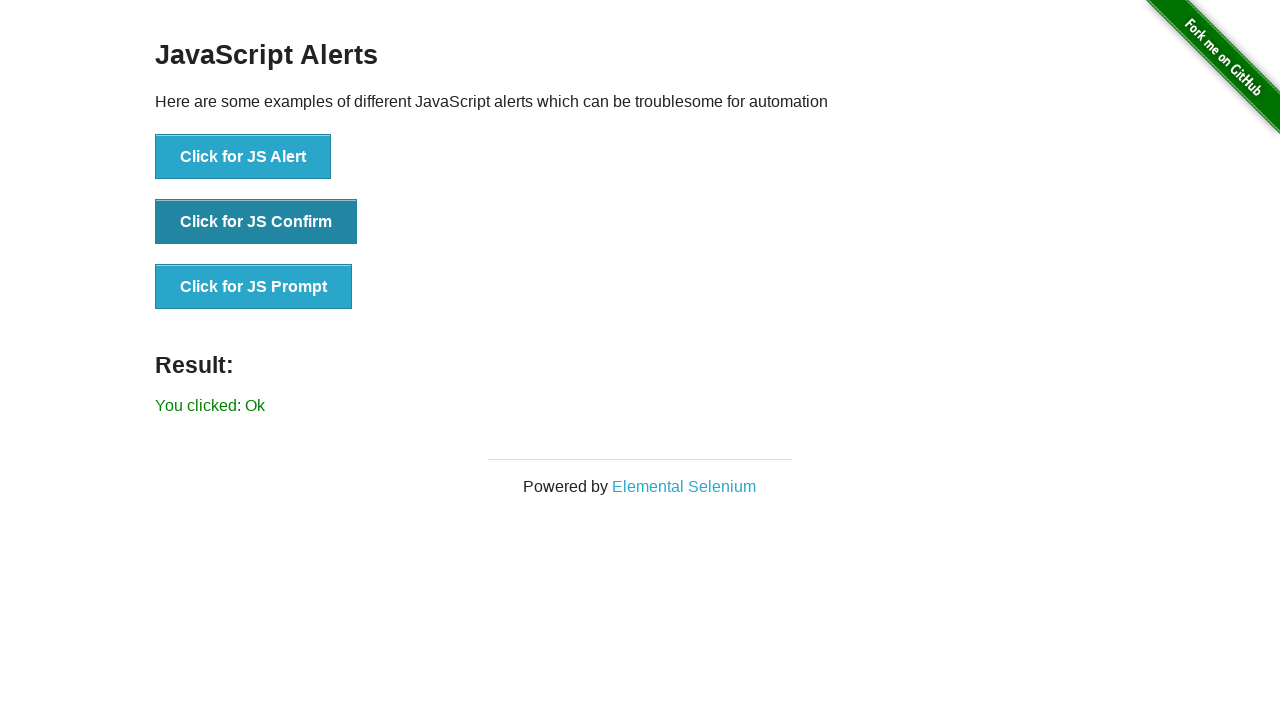

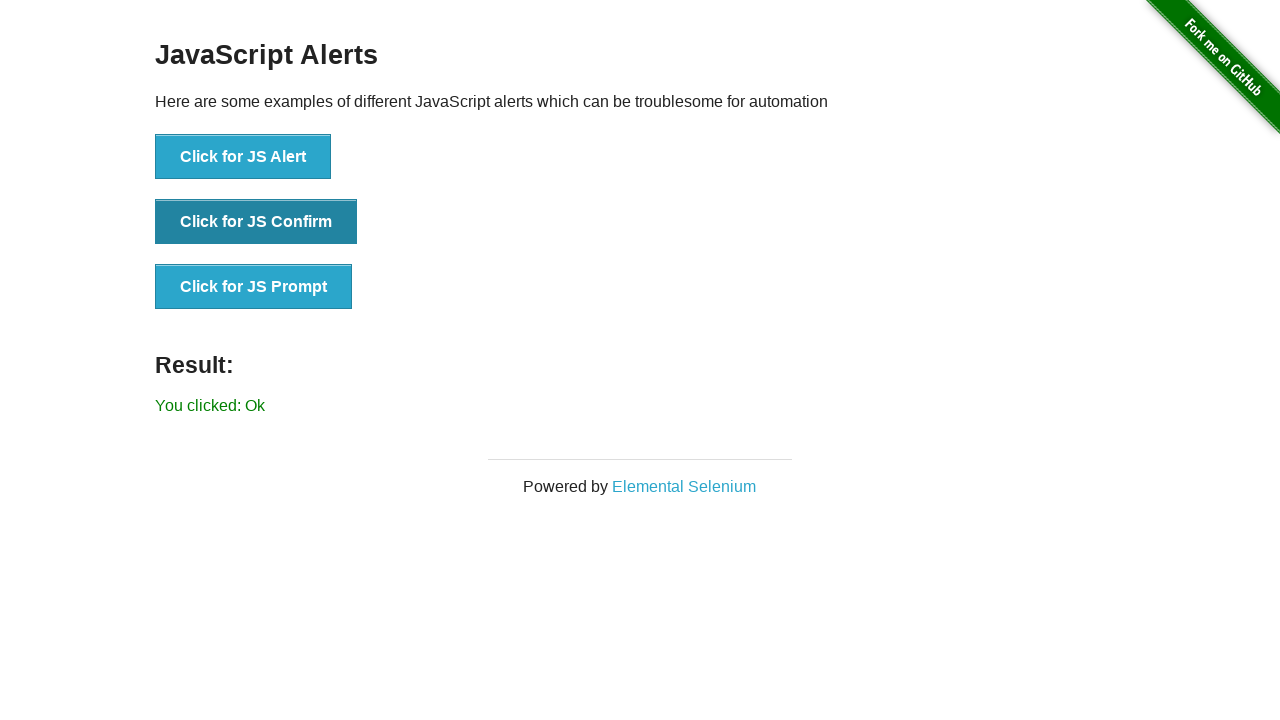